Tests that error icons appear on empty input fields after clicking login, and disappear when the error message is closed

Starting URL: https://www.saucedemo.com/

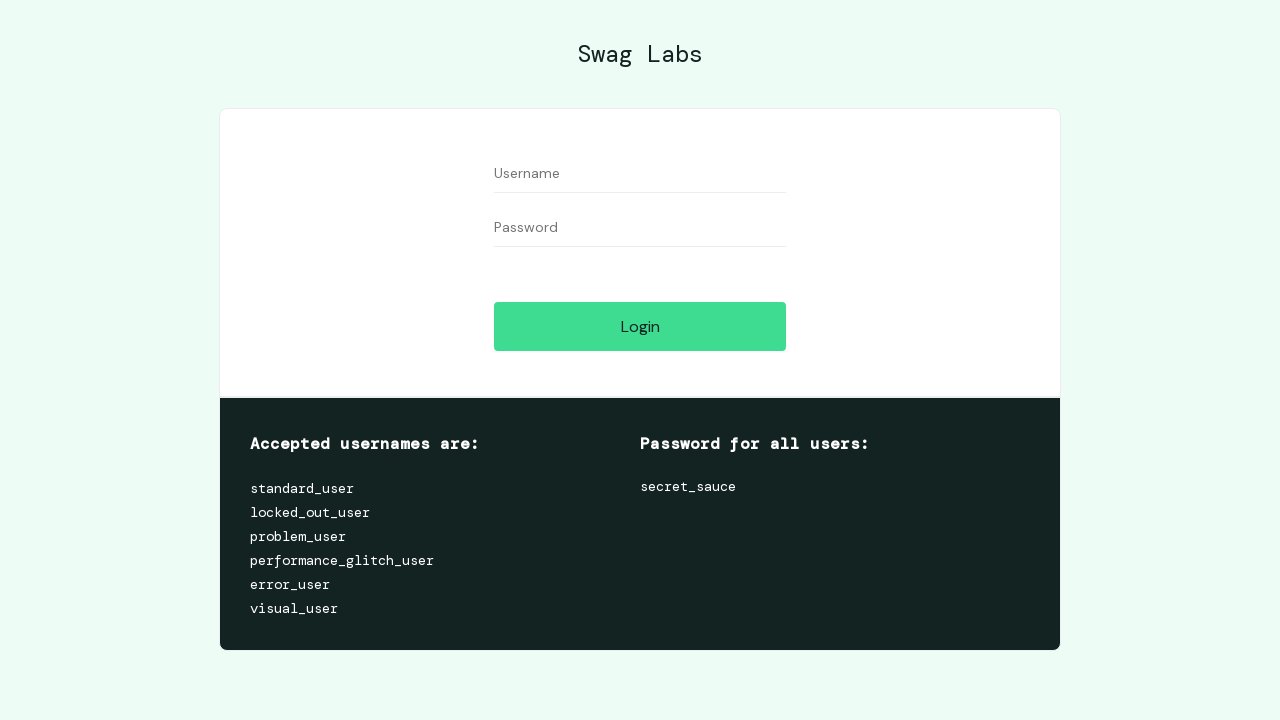

Cleared username field on #user-name
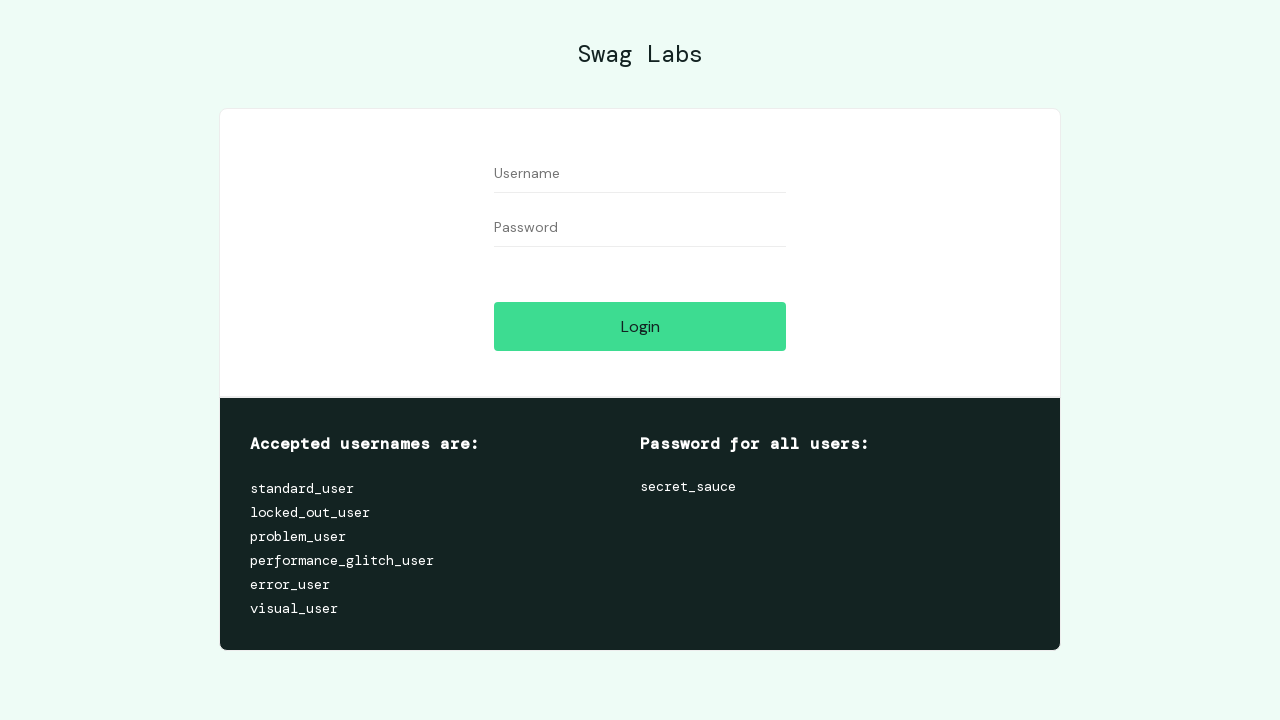

Cleared password field on #password
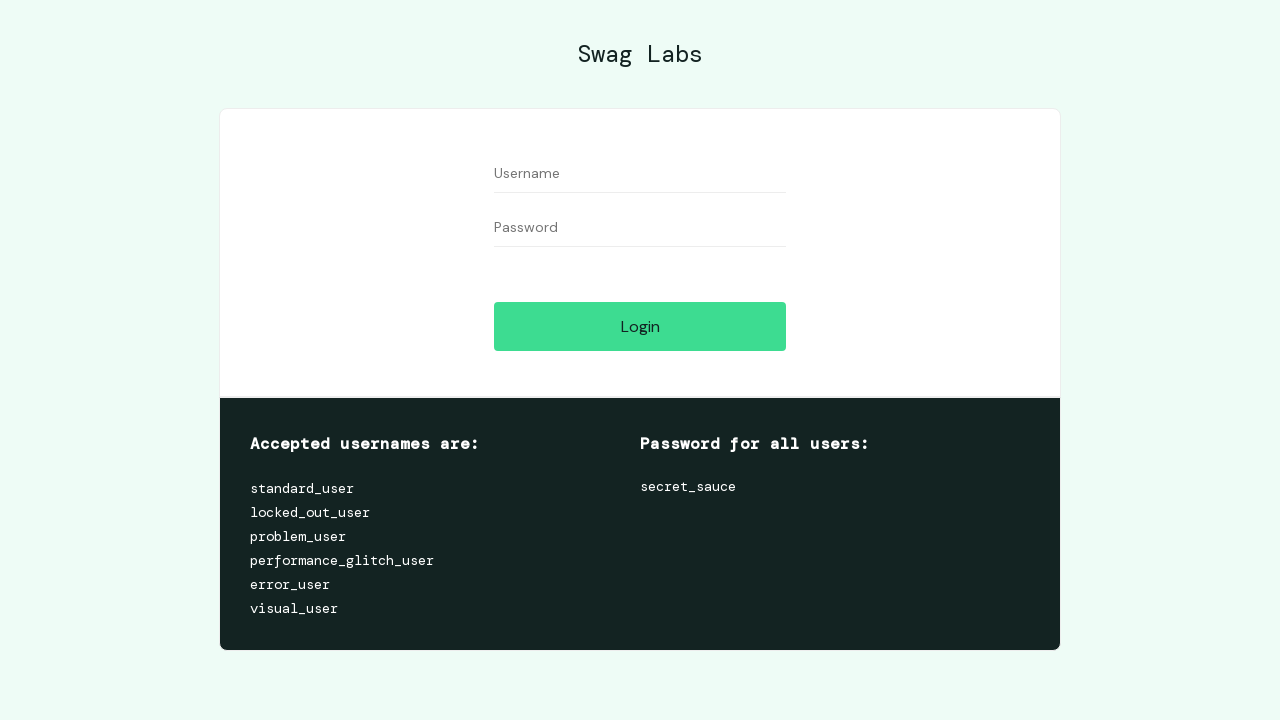

Clicked login button with empty fields at (640, 326) on #login-button
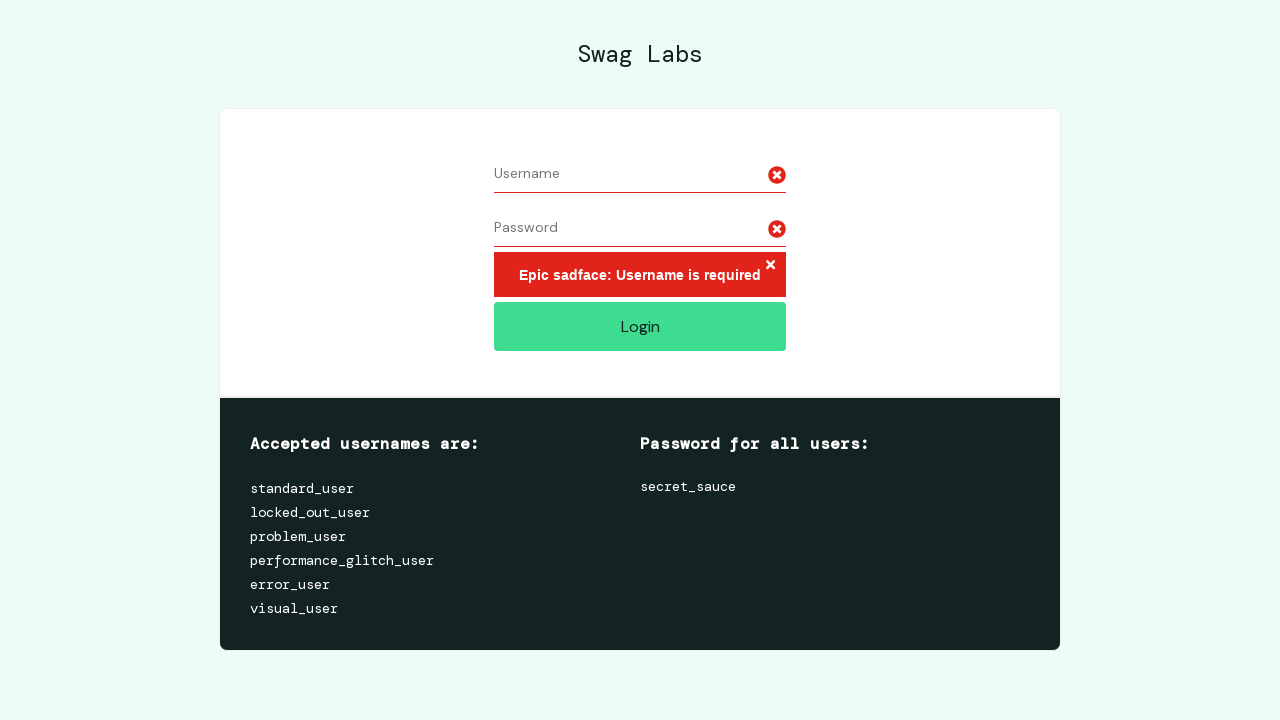

Error icons appeared on empty input fields
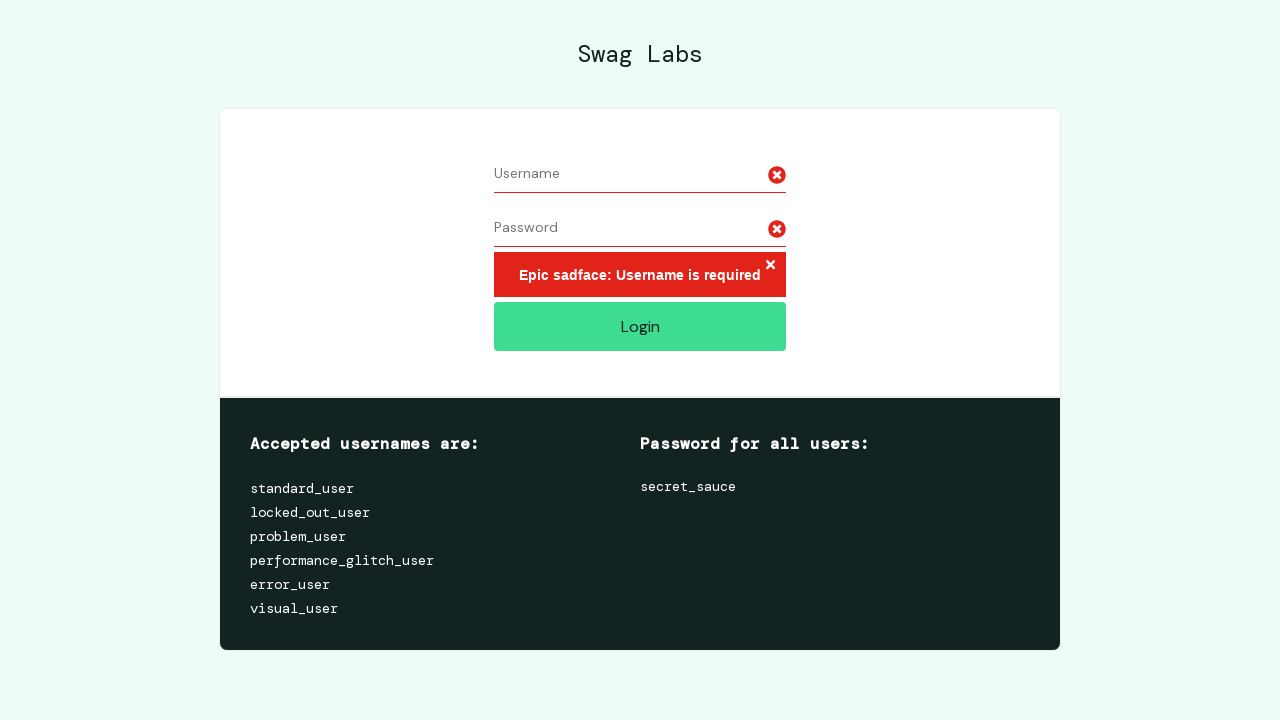

Clicked error message close button at (770, 266) on xpath=/html/body/div/div/div[2]/div[1]/div/div/form/div[3]/h3/button
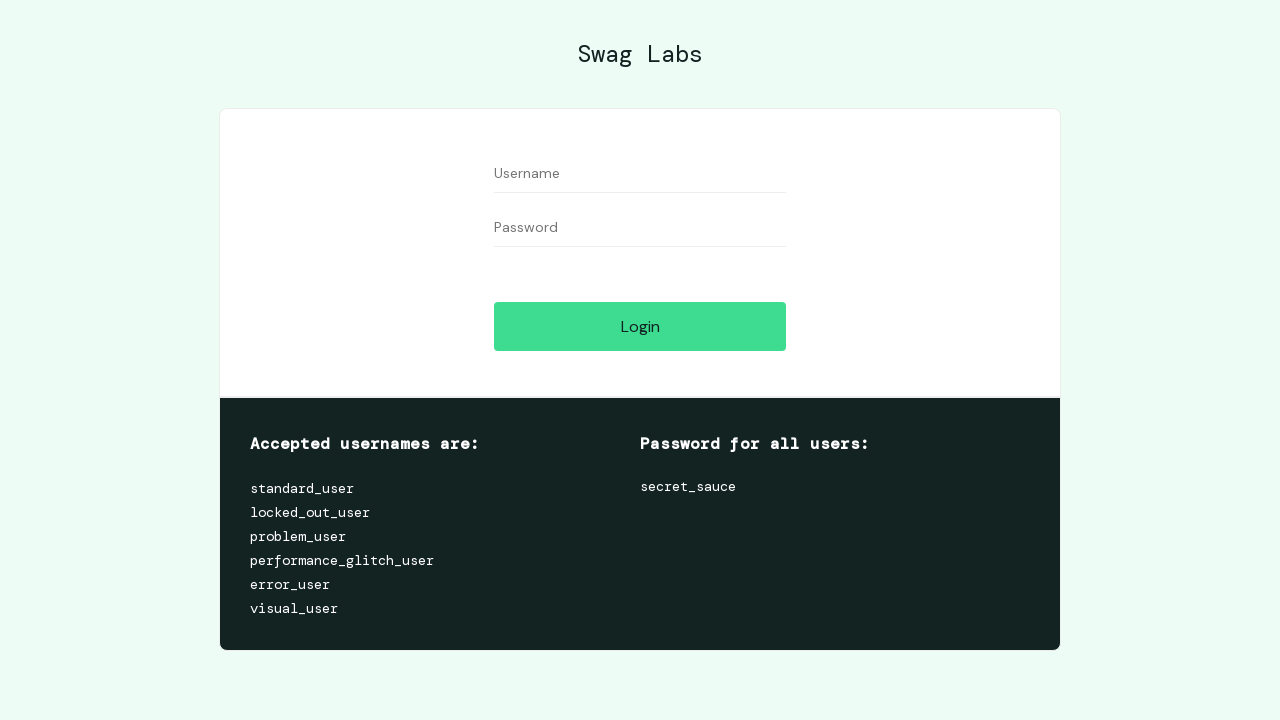

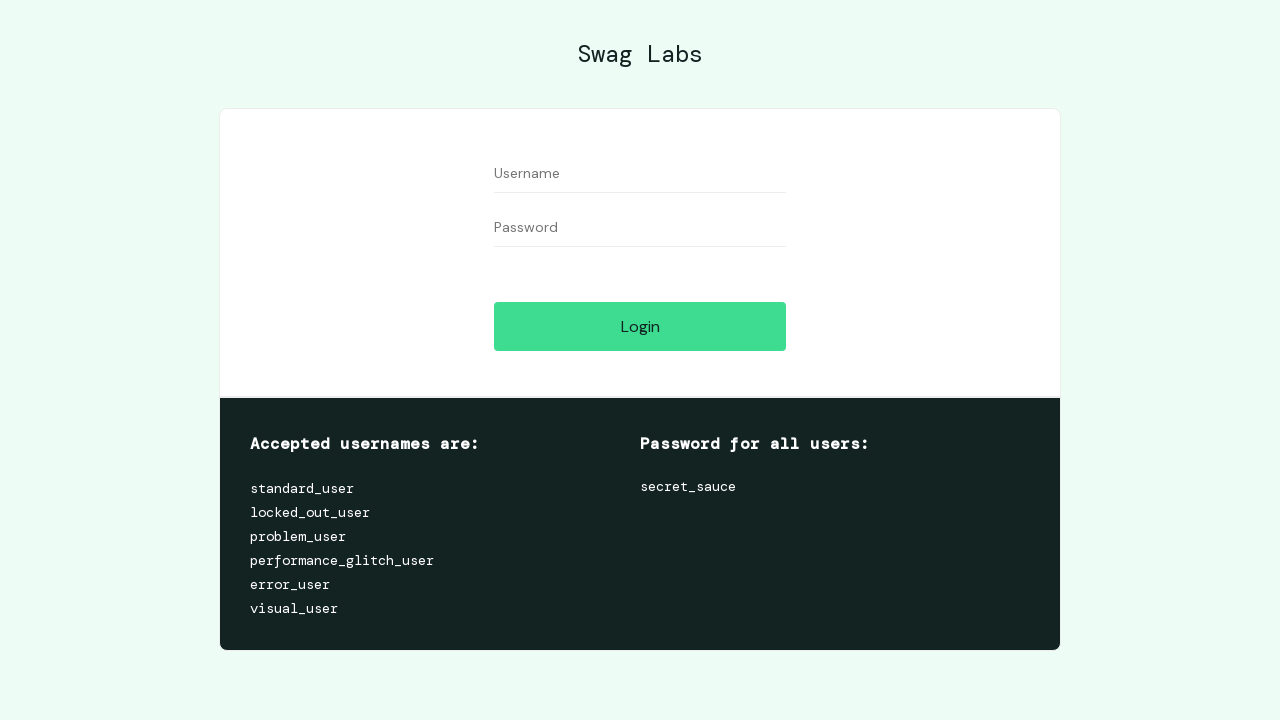